Visits the Amber framework homepage and verifies the Amber logo is displayed with the correct source URL

Starting URL: http://www.amberframework.org

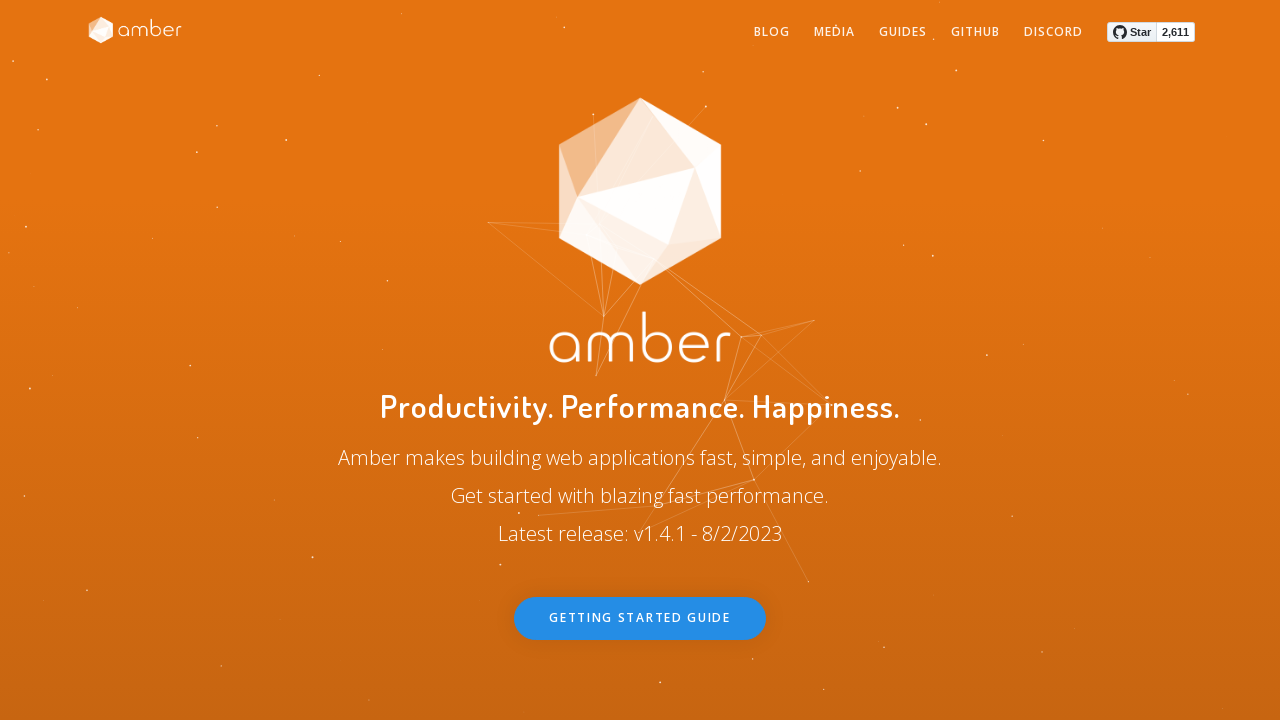

Navigated to Amber framework homepage
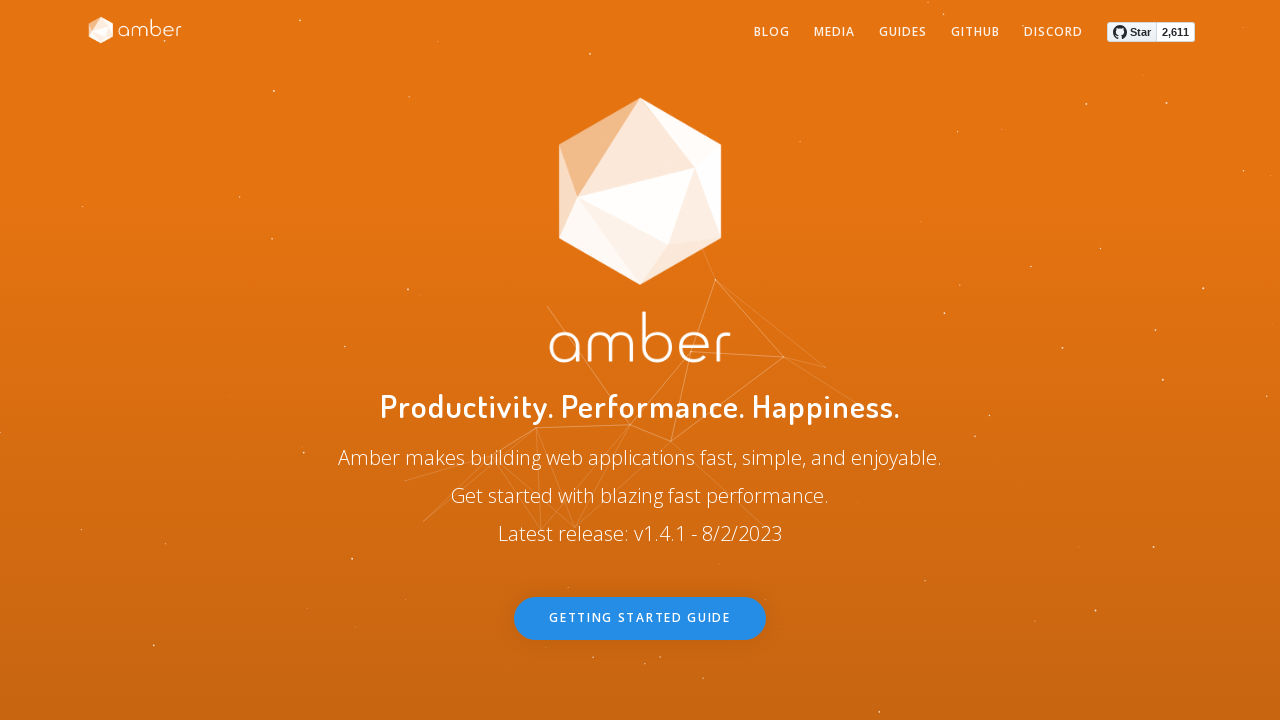

Located Amber logo element
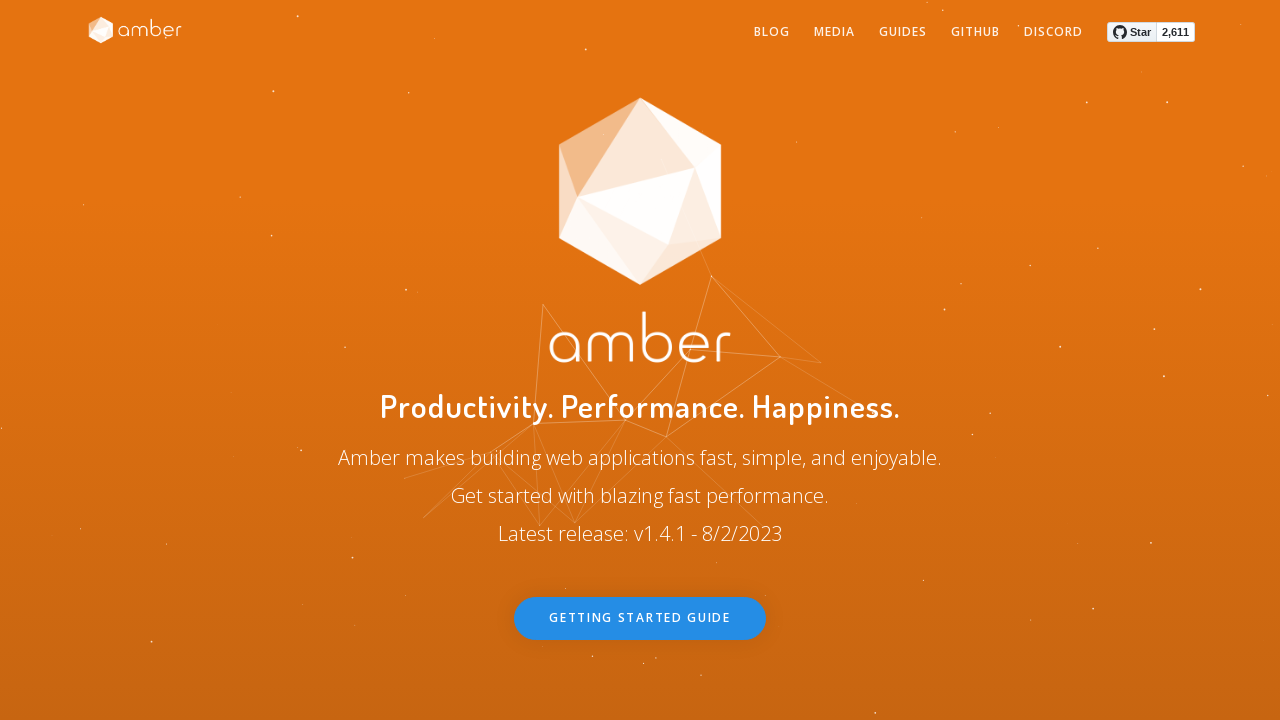

Amber logo element became visible
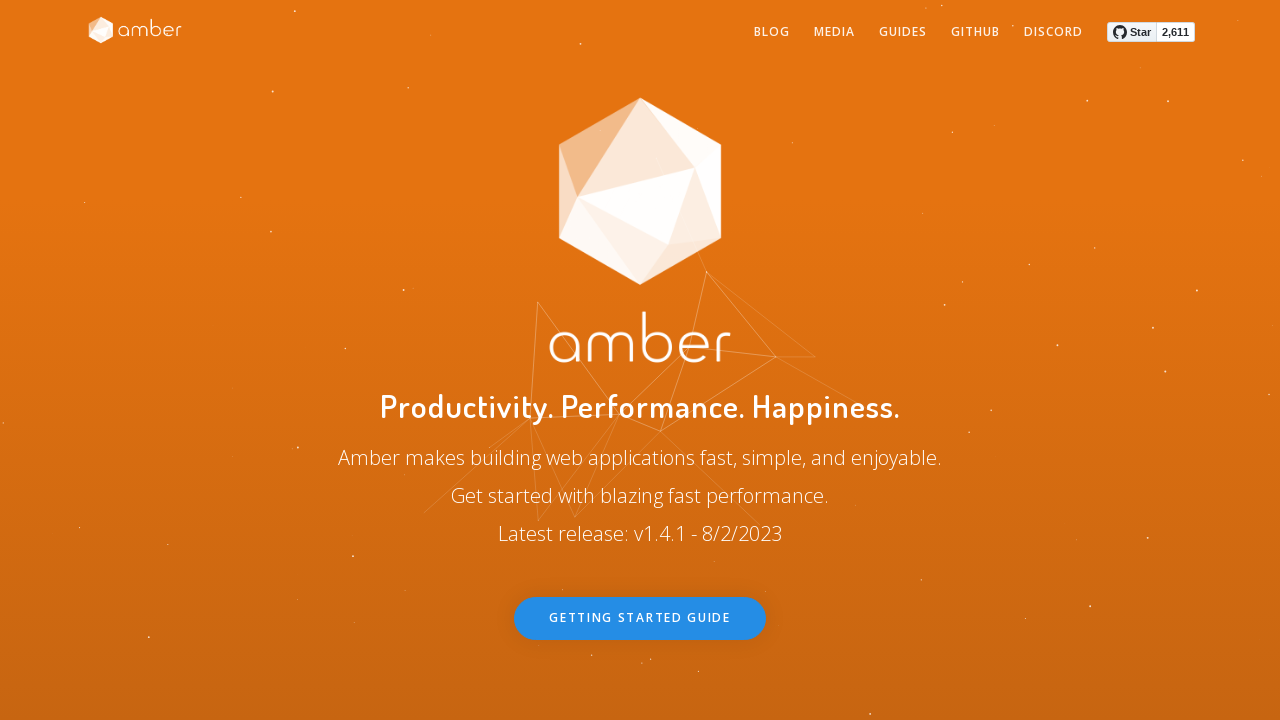

Retrieved logo source URL attribute
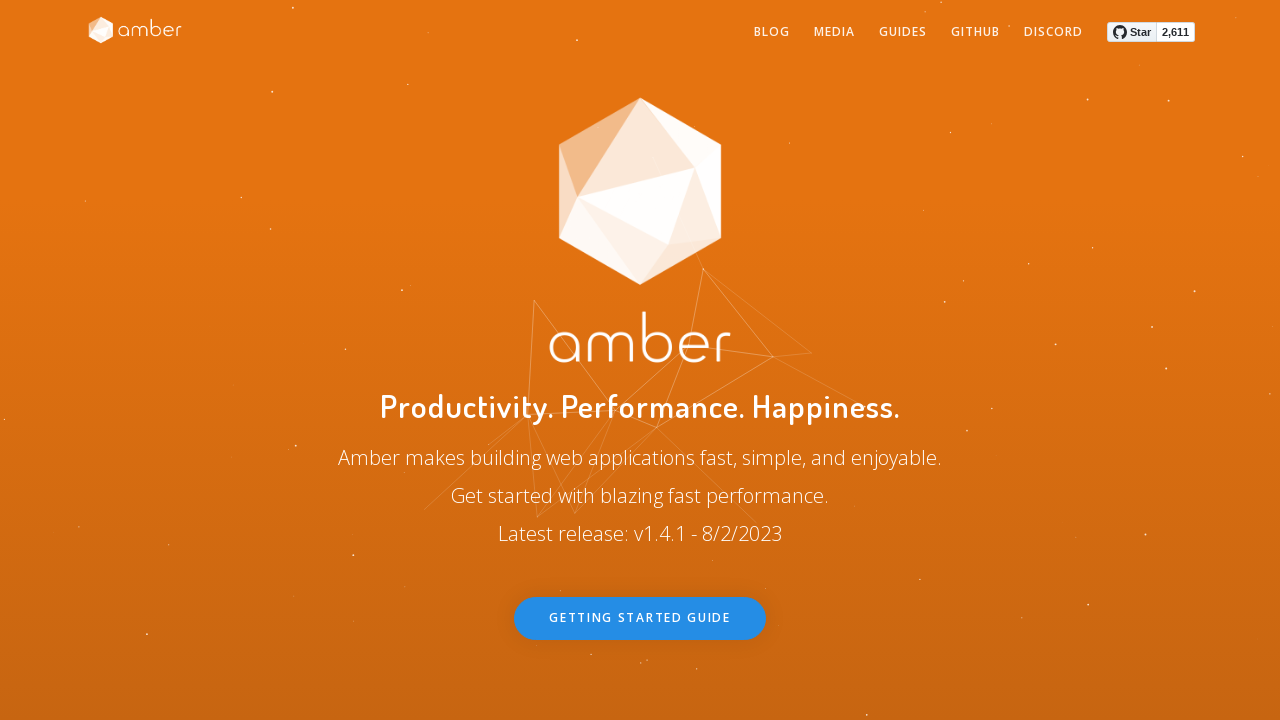

Verified logo source URL contains 'amber-logo'
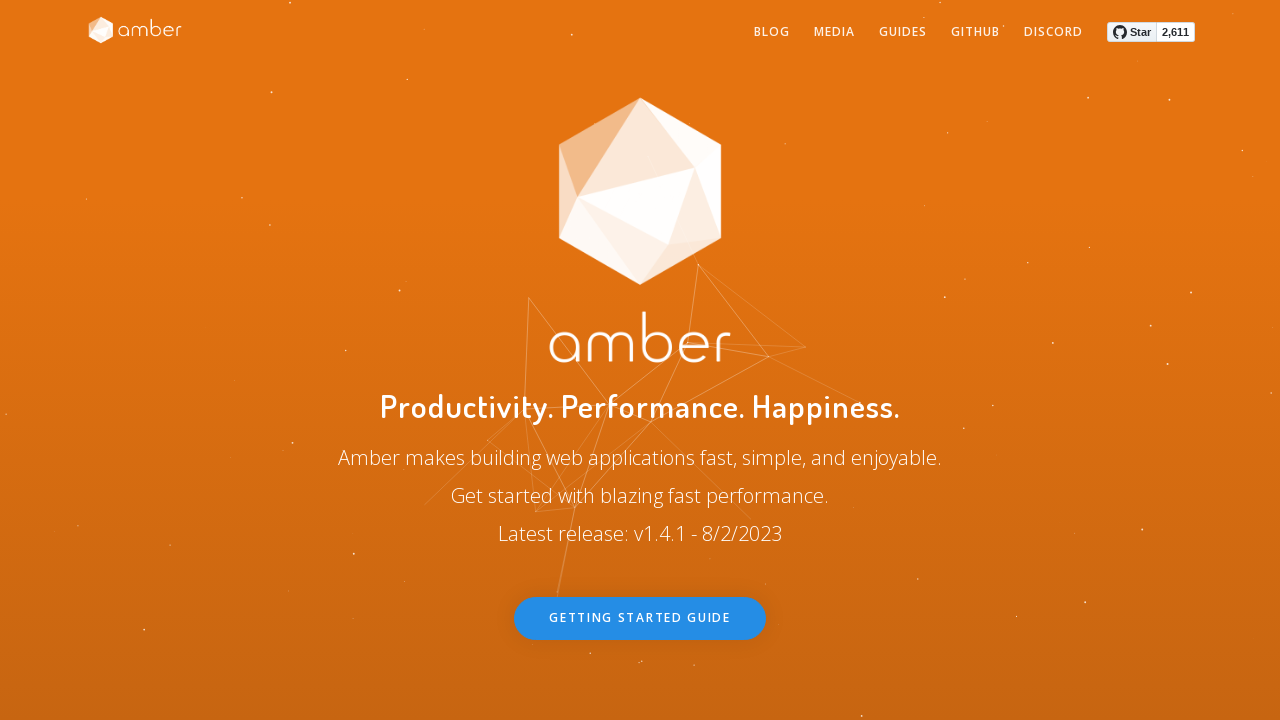

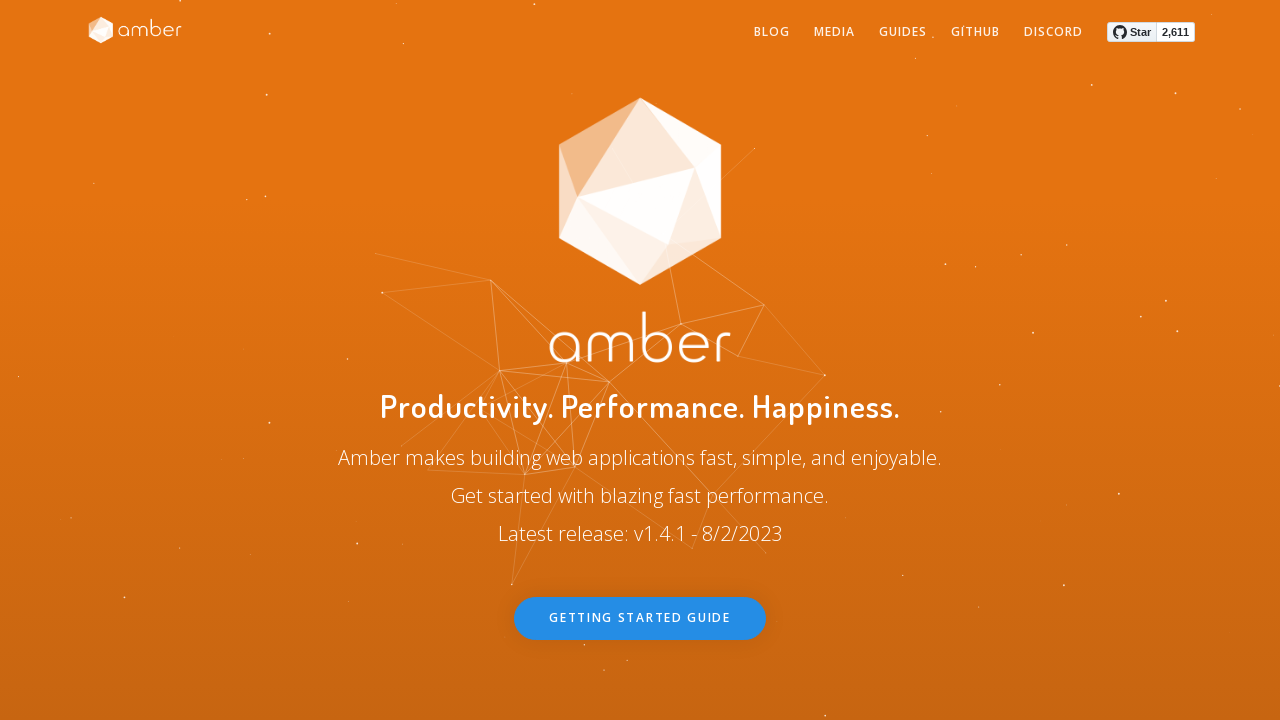